Waits for price to reach $100, books an item, solves a math problem, and submits the answer

Starting URL: https://suninjuly.github.io/explicit_wait2.html

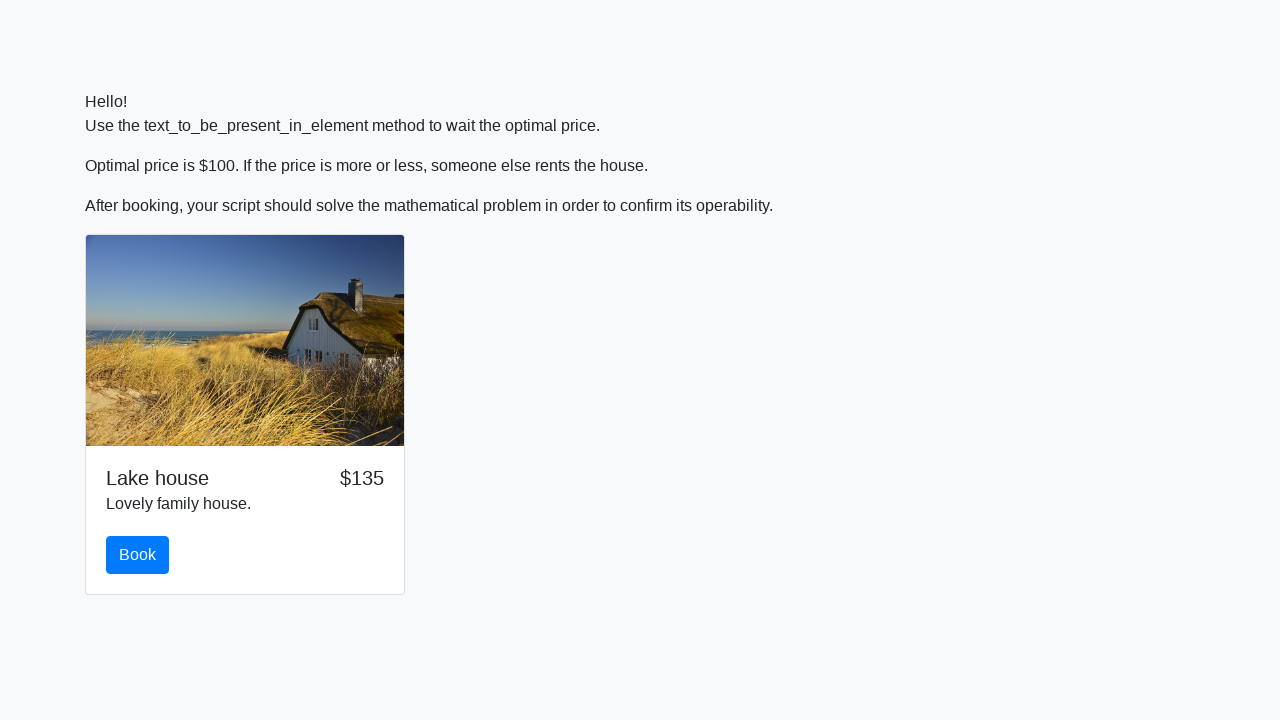

Waited for price to reach $100
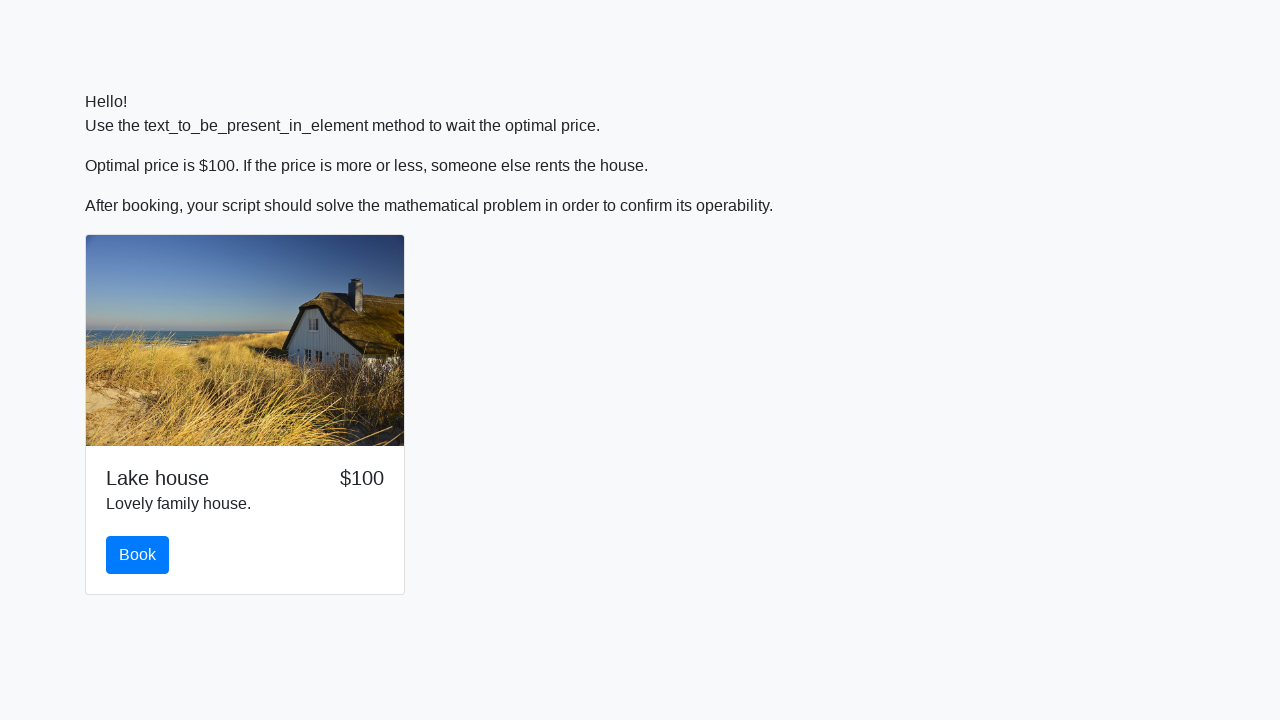

Clicked book button at (138, 555) on #book
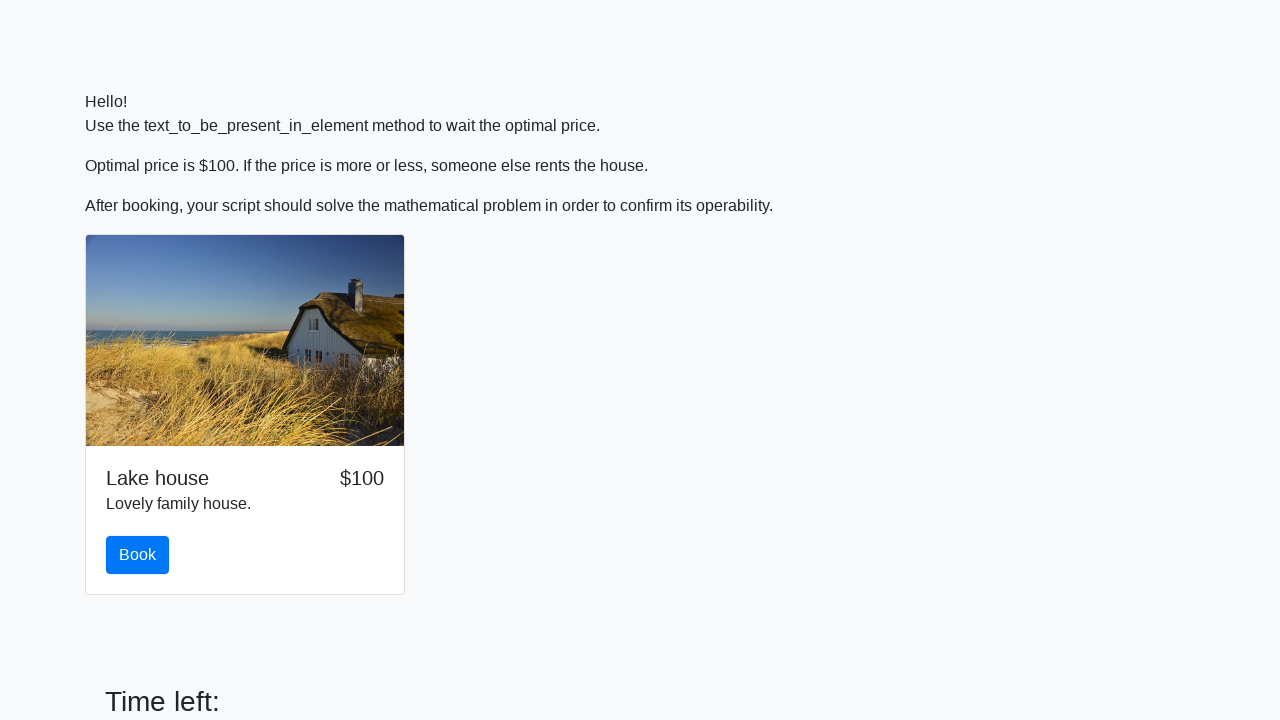

Retrieved input value for calculation: 458
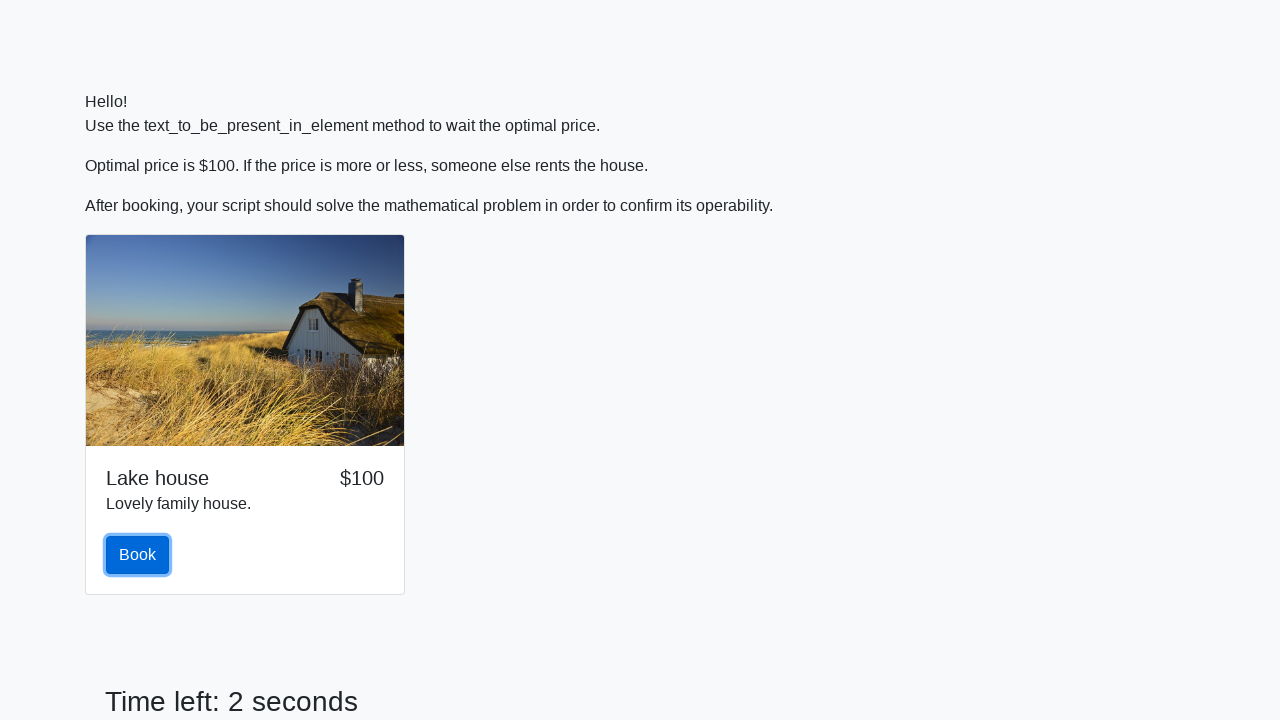

Calculated answer using formula: 2.0116417906120065
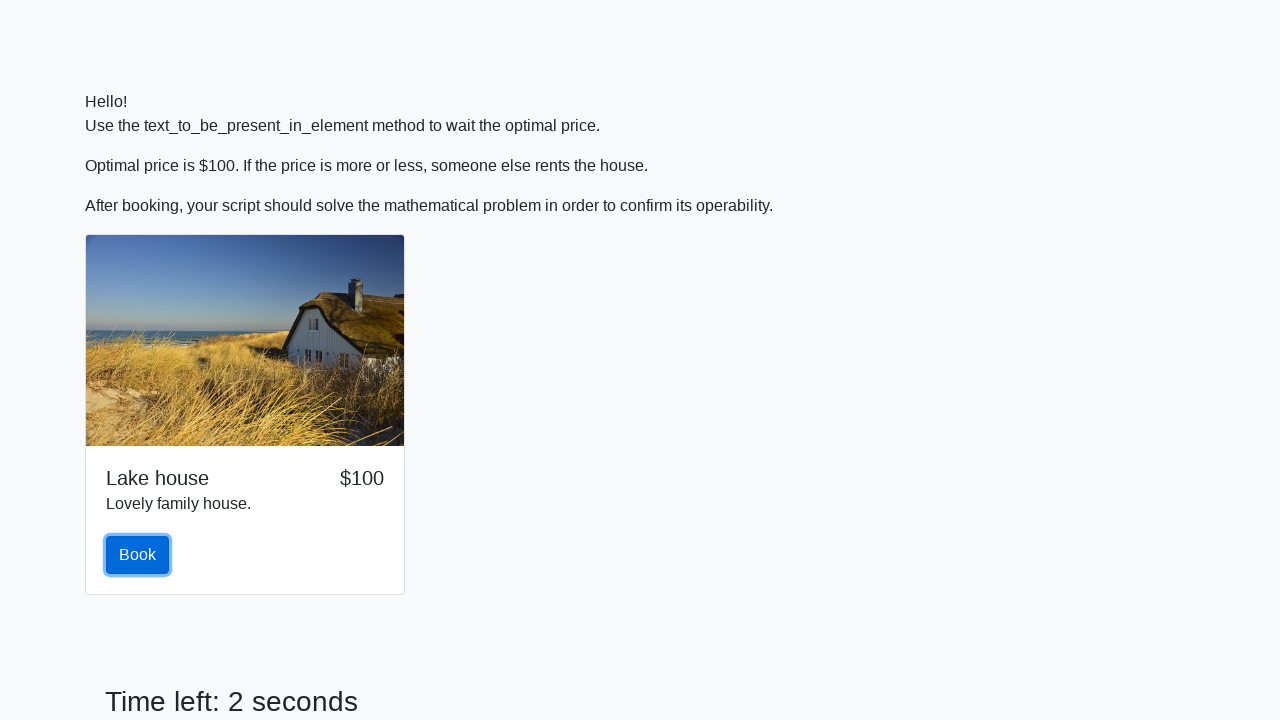

Filled answer field with calculated value on #answer
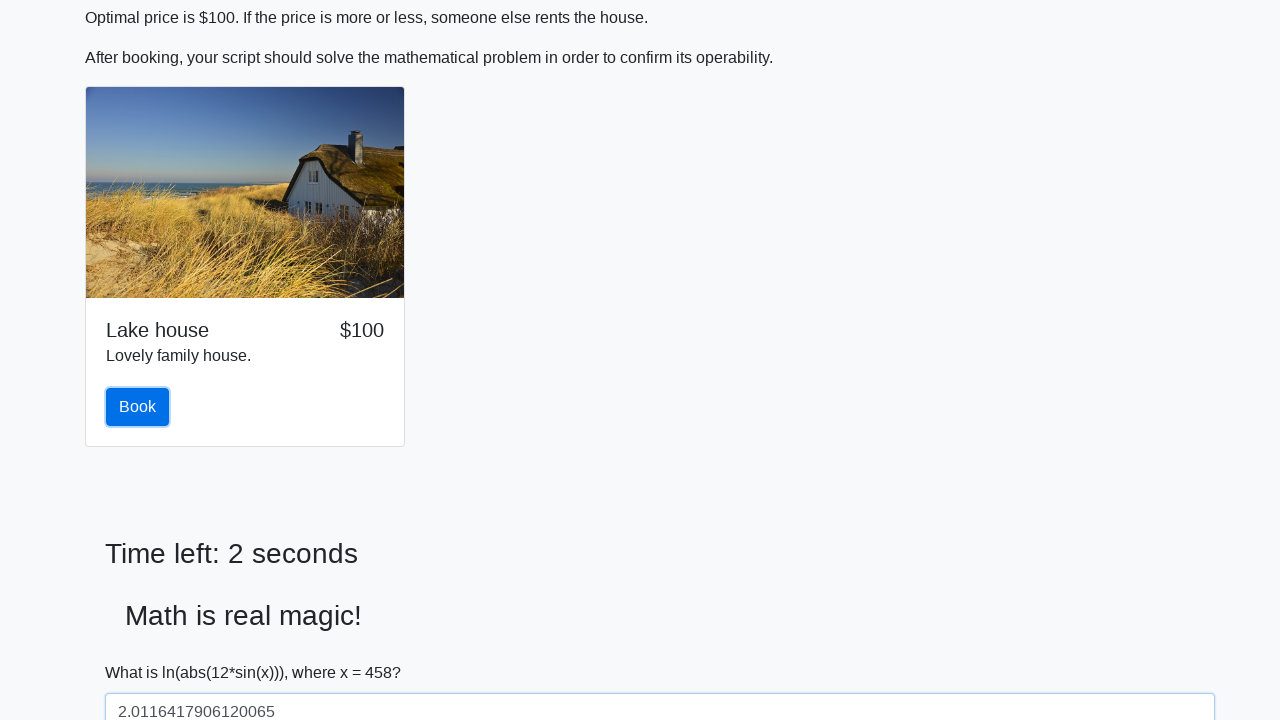

Clicked Submit button at (143, 651) on button:text('Submit')
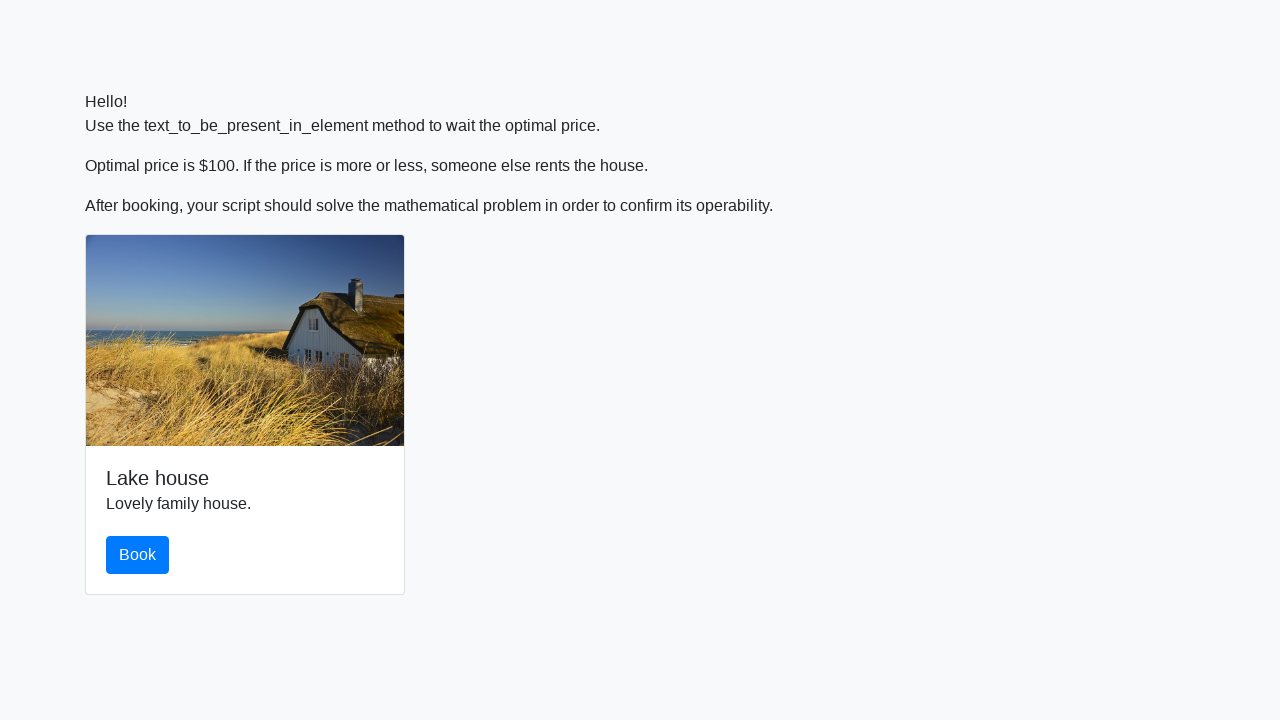

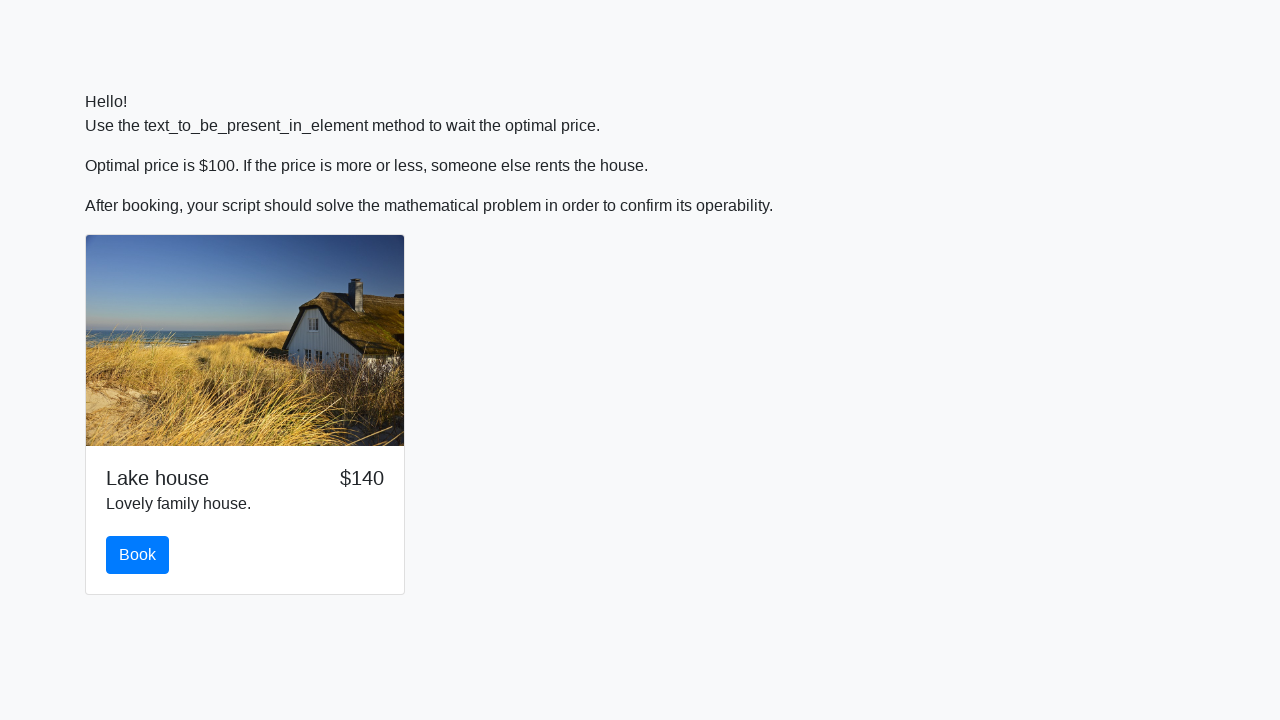